Tests opting out of A/B tests by adding an opt-out cookie before navigating to the test page, then verifying the page shows "No A/B Test" heading

Starting URL: http://the-internet.herokuapp.com

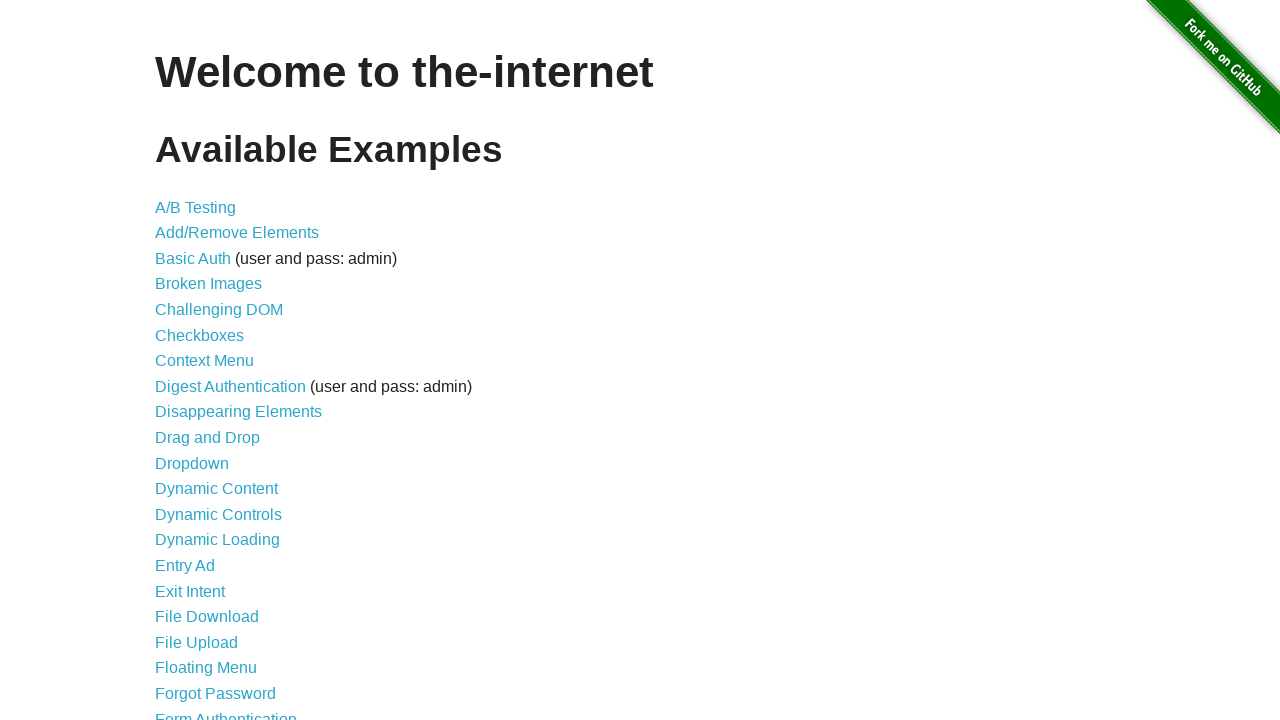

Added optimizelyOptOut cookie to opt out of A/B tests
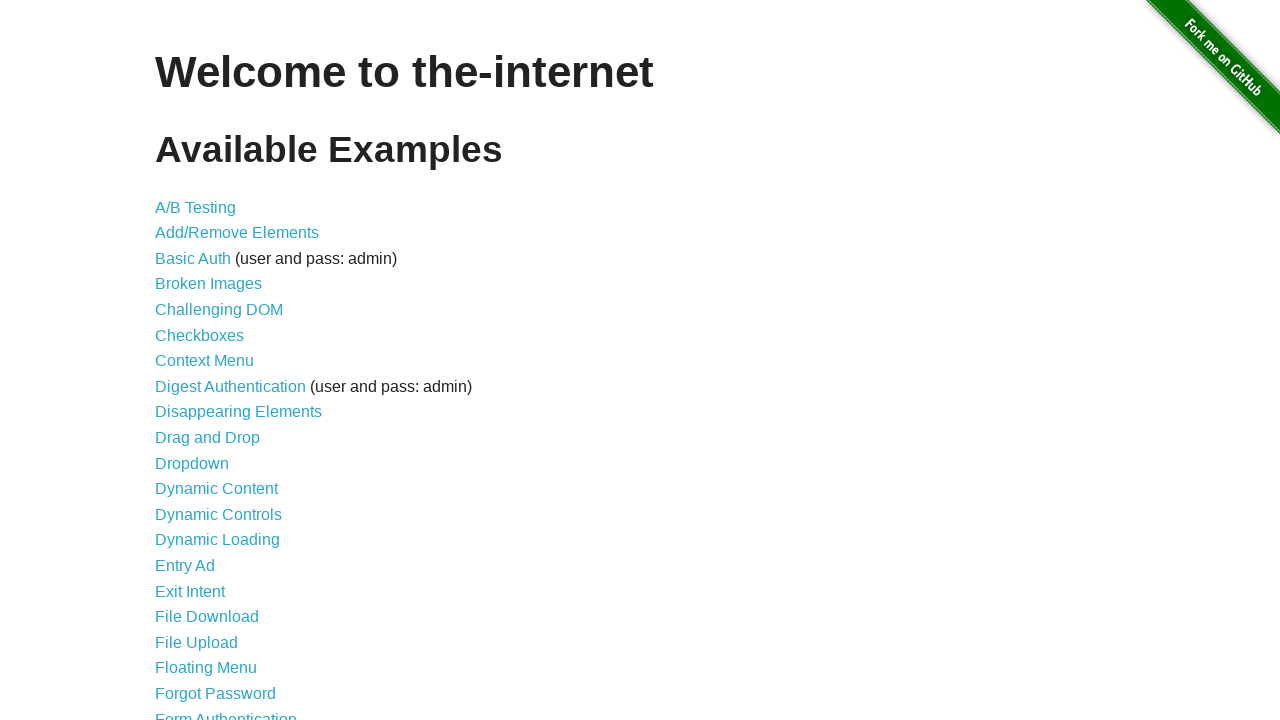

Navigated to A/B test page at /abtest
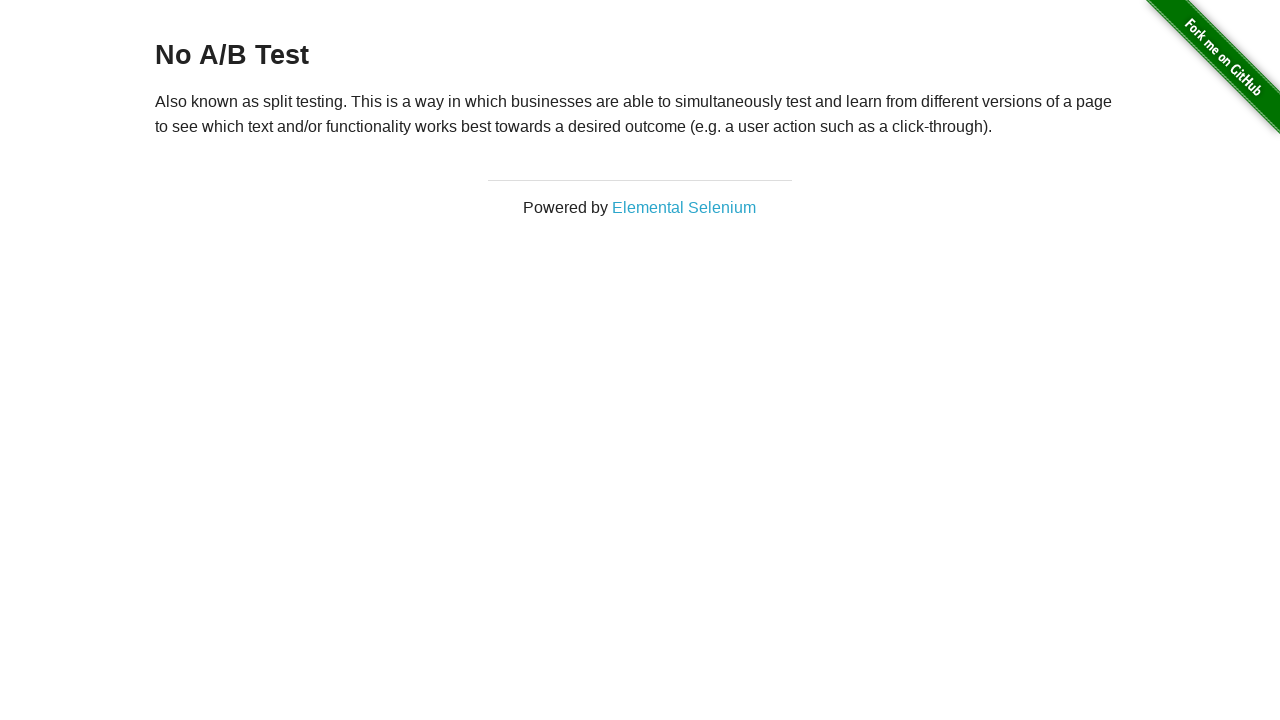

Waited for h3 heading to load
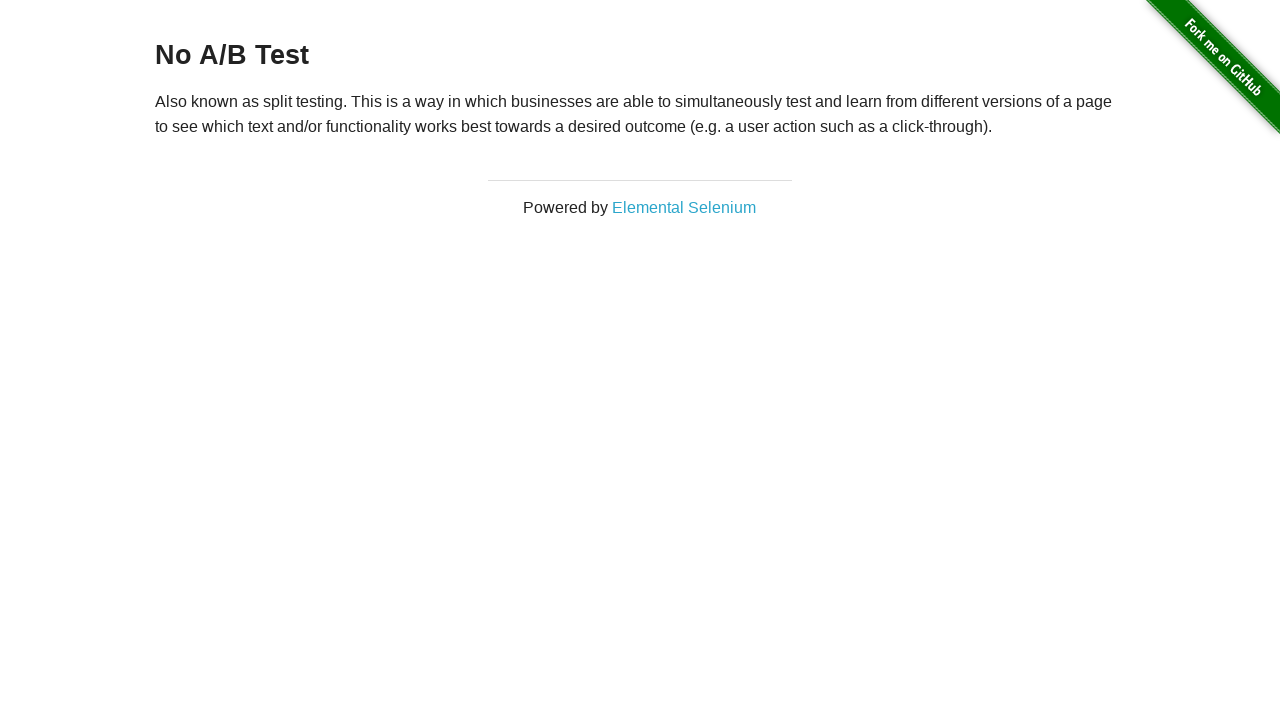

Retrieved heading text: 'No A/B Test'
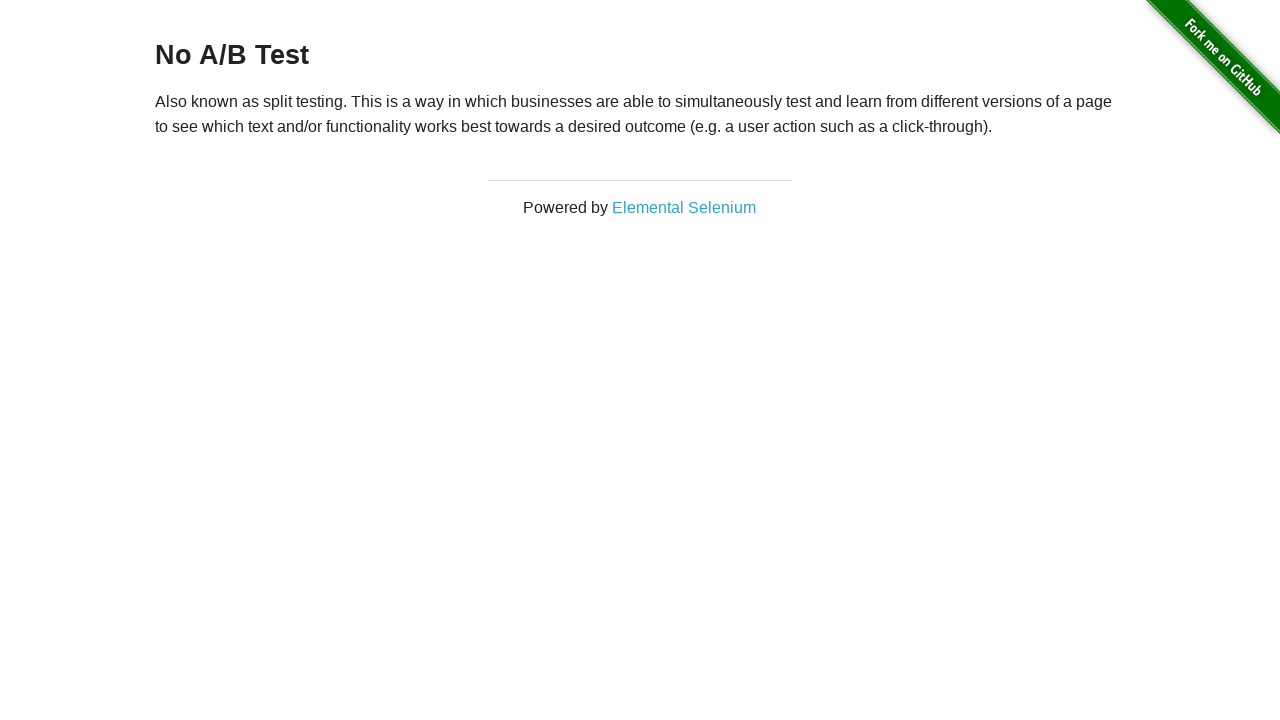

Verified that heading displays 'No A/B Test' - opt-out cookie worked successfully
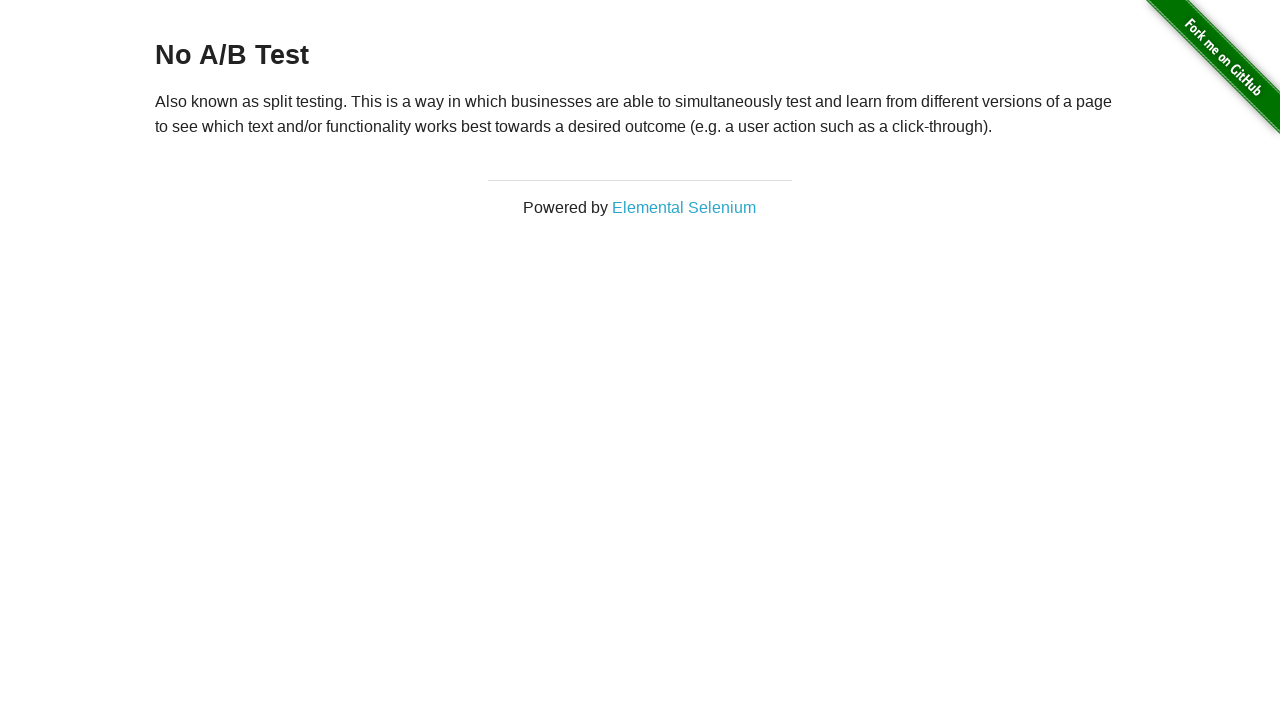

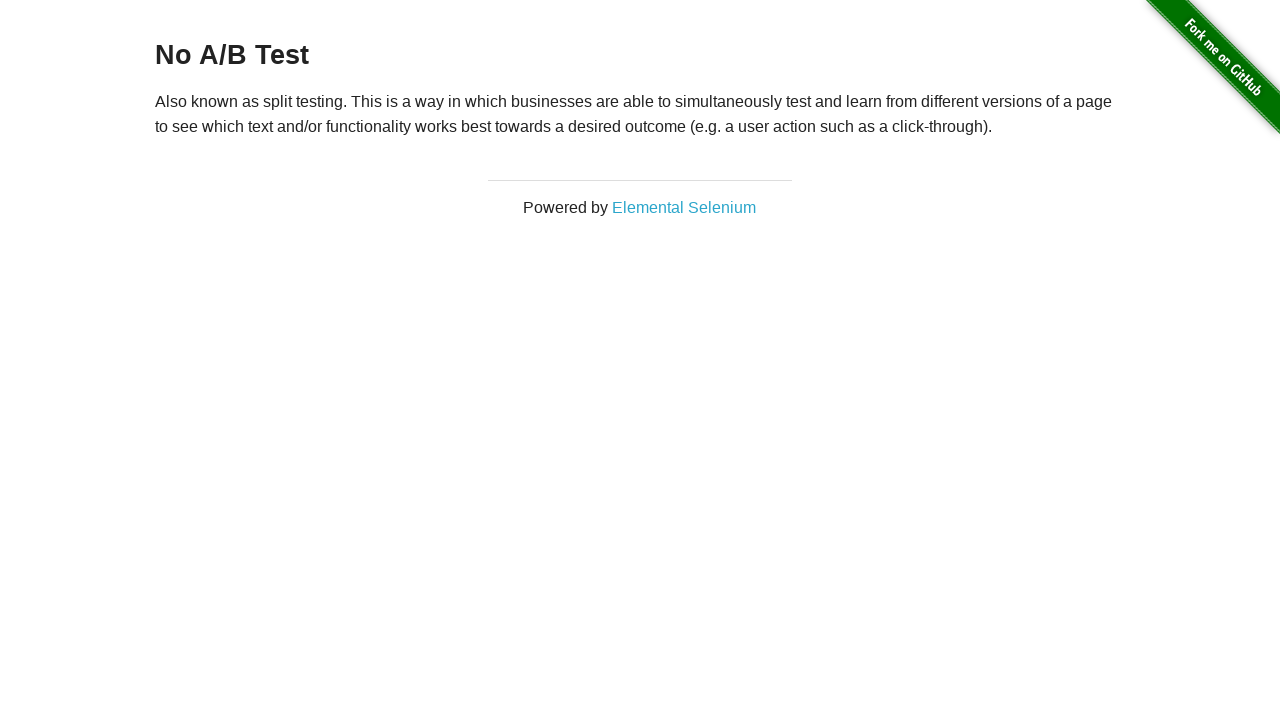